Tests multi-select dropdown functionality by selecting multiple country values (Spain, Italy, Greece, India, Germany) and scrolling the element into view

Starting URL: http://only-testing-blog.blogspot.com/2013/09/testing.html

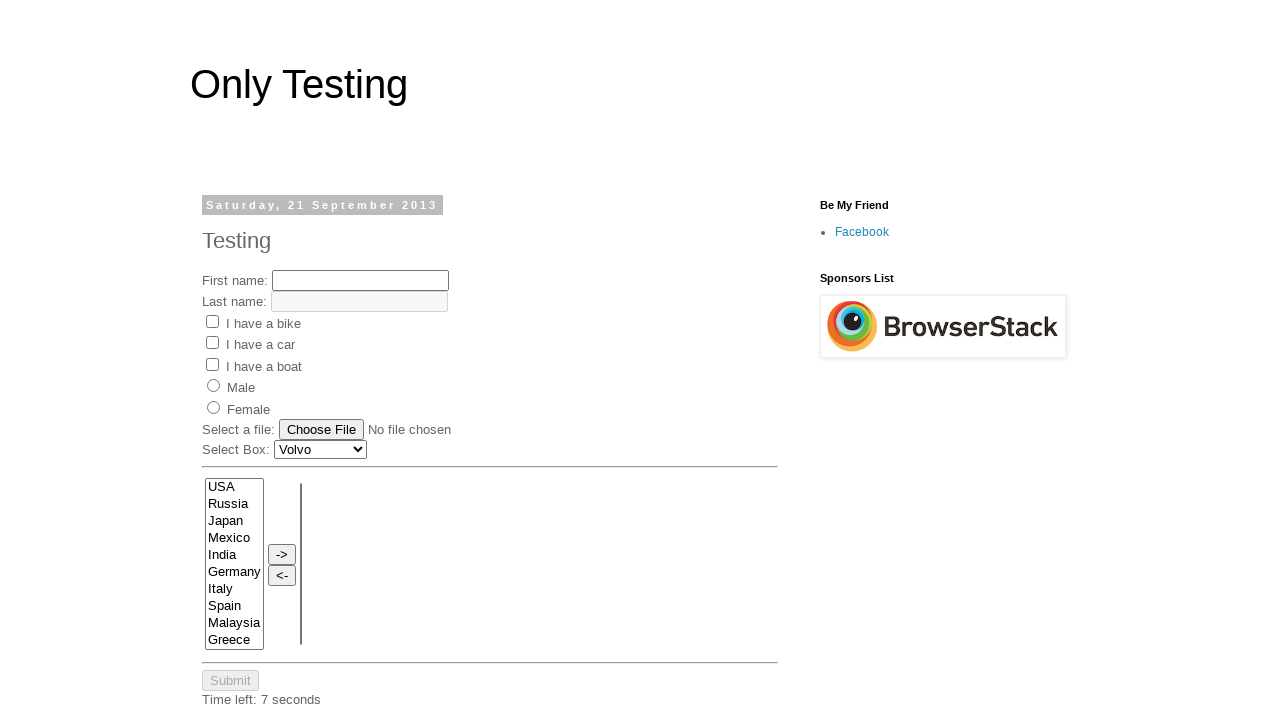

Located multi-select dropdown element with name 'FromLB'
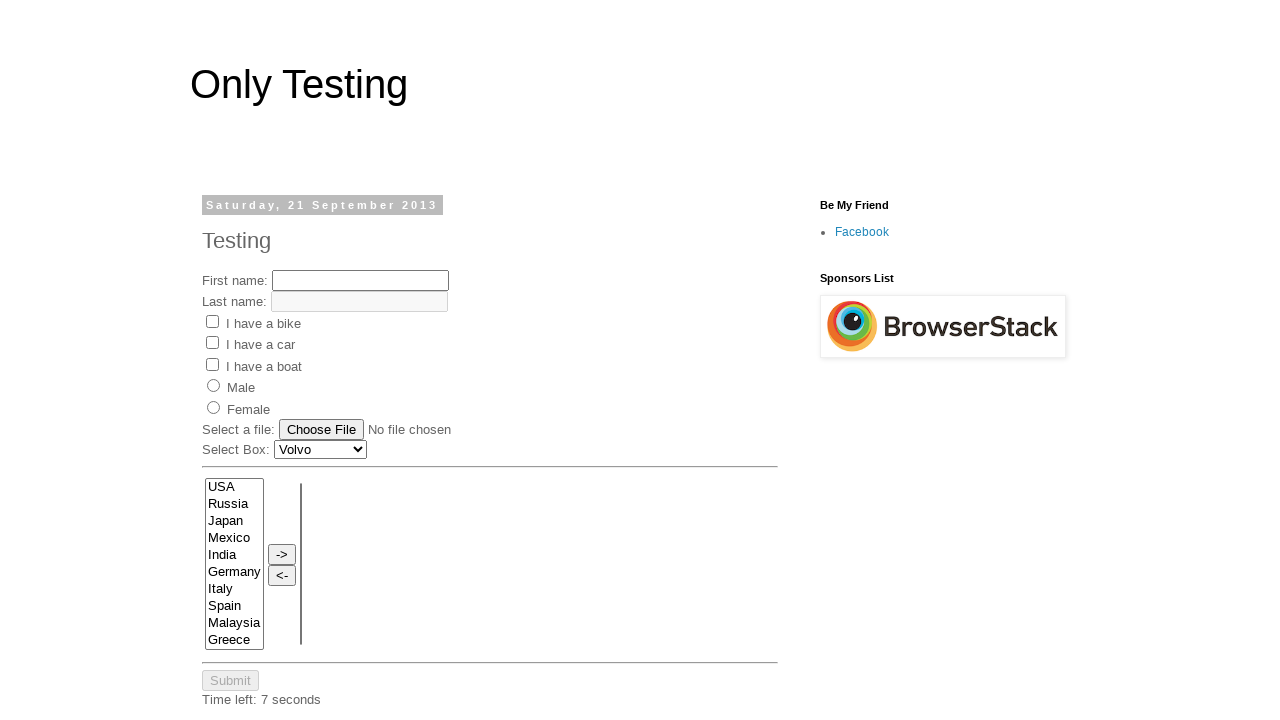

Scrolled multi-select dropdown into view
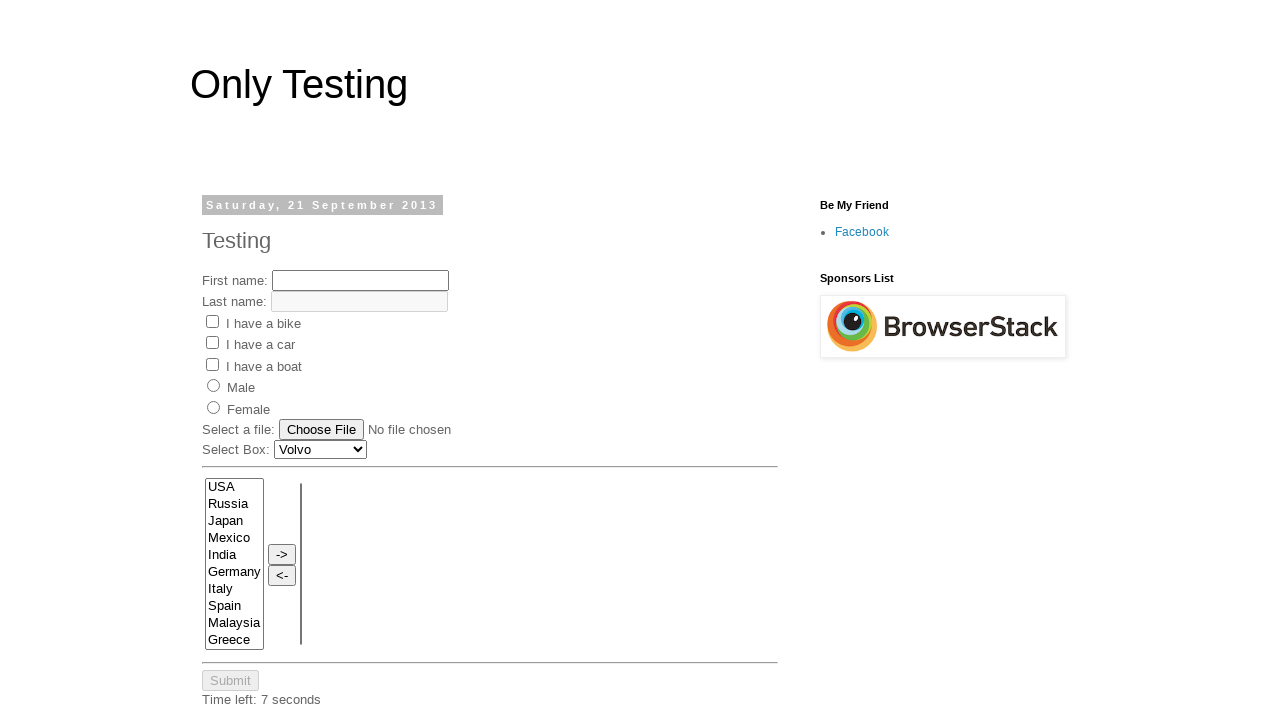

Selected 'Spain' from multi-select dropdown on select[name='FromLB']
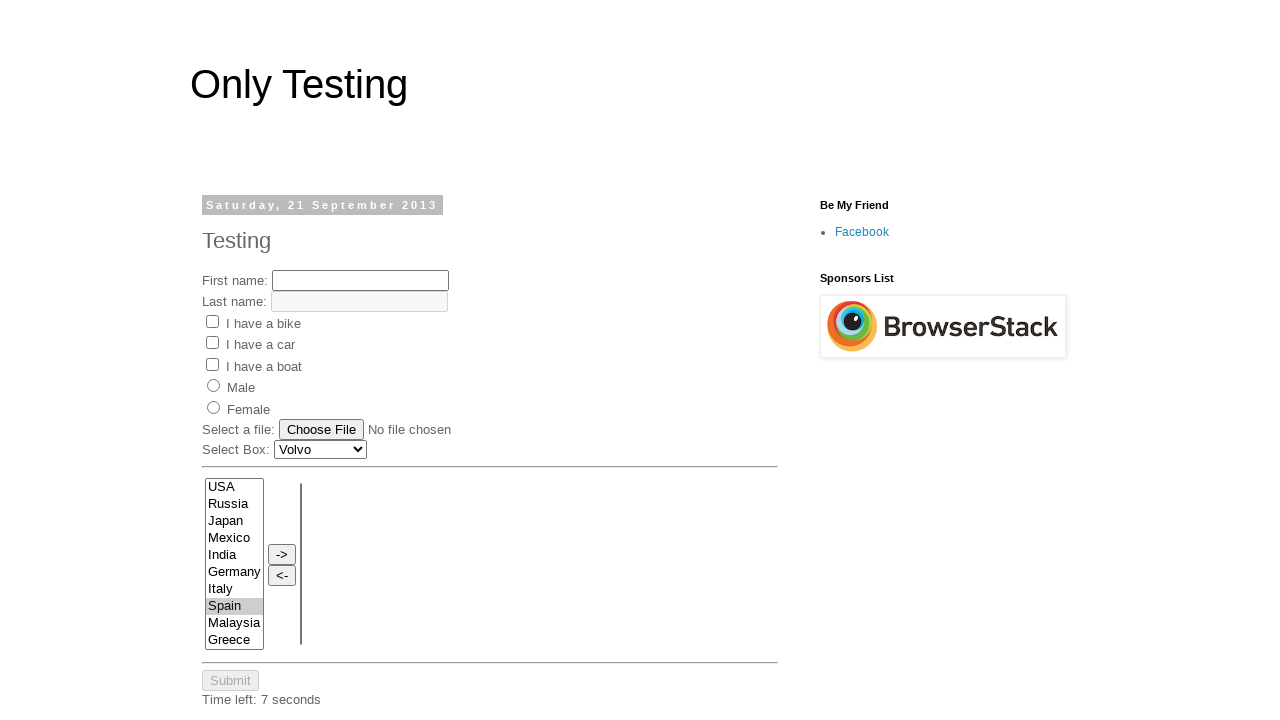

Selected 'Italy' from multi-select dropdown on select[name='FromLB']
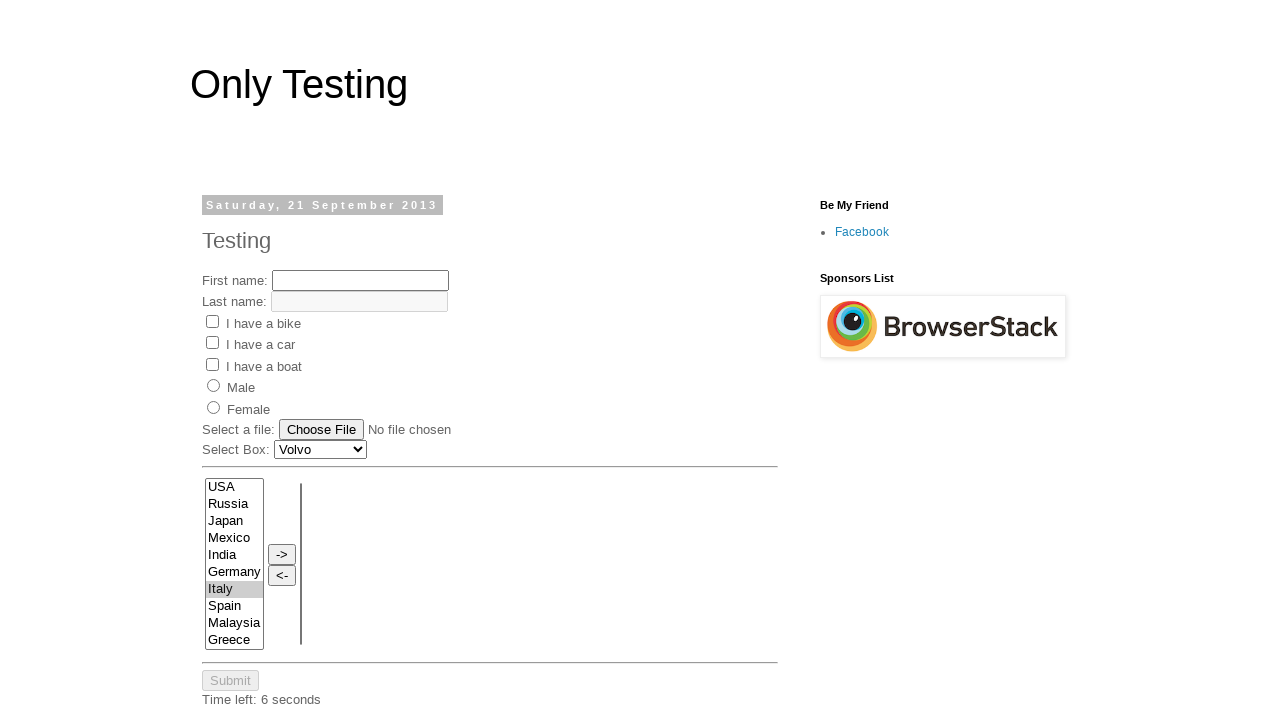

Selected 'Greece' from multi-select dropdown on select[name='FromLB']
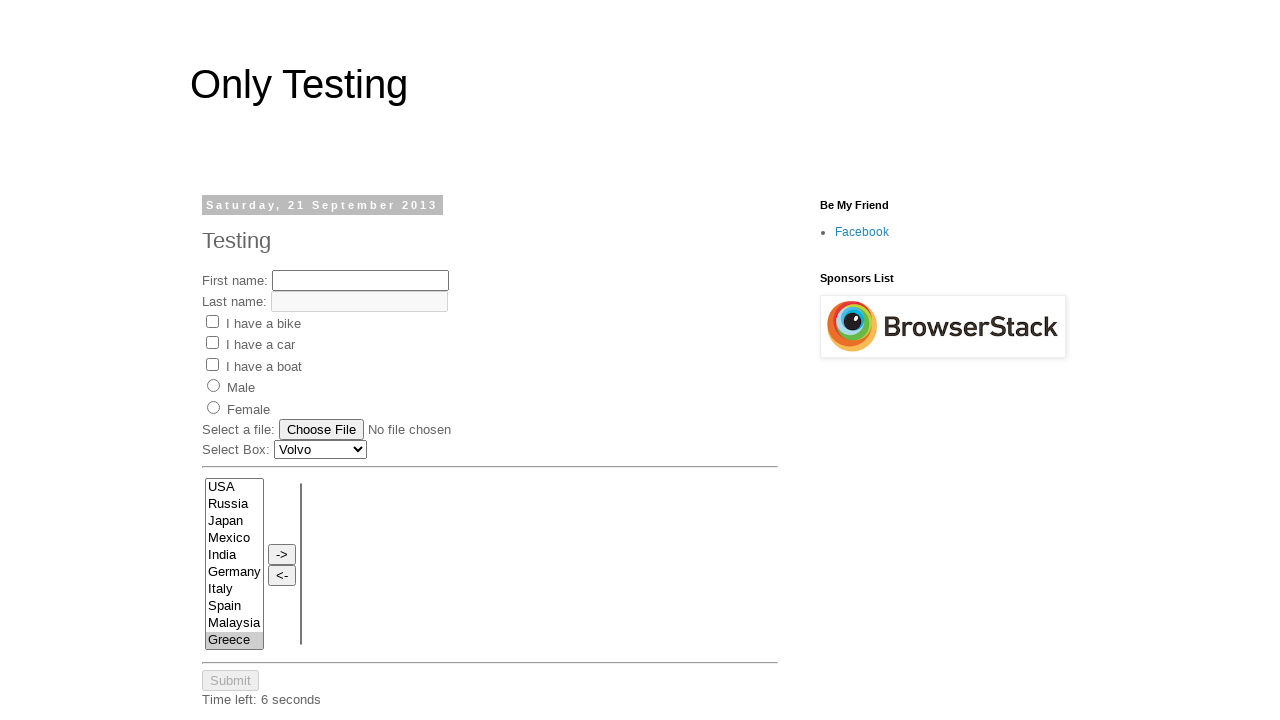

Selected 'India' from multi-select dropdown on select[name='FromLB']
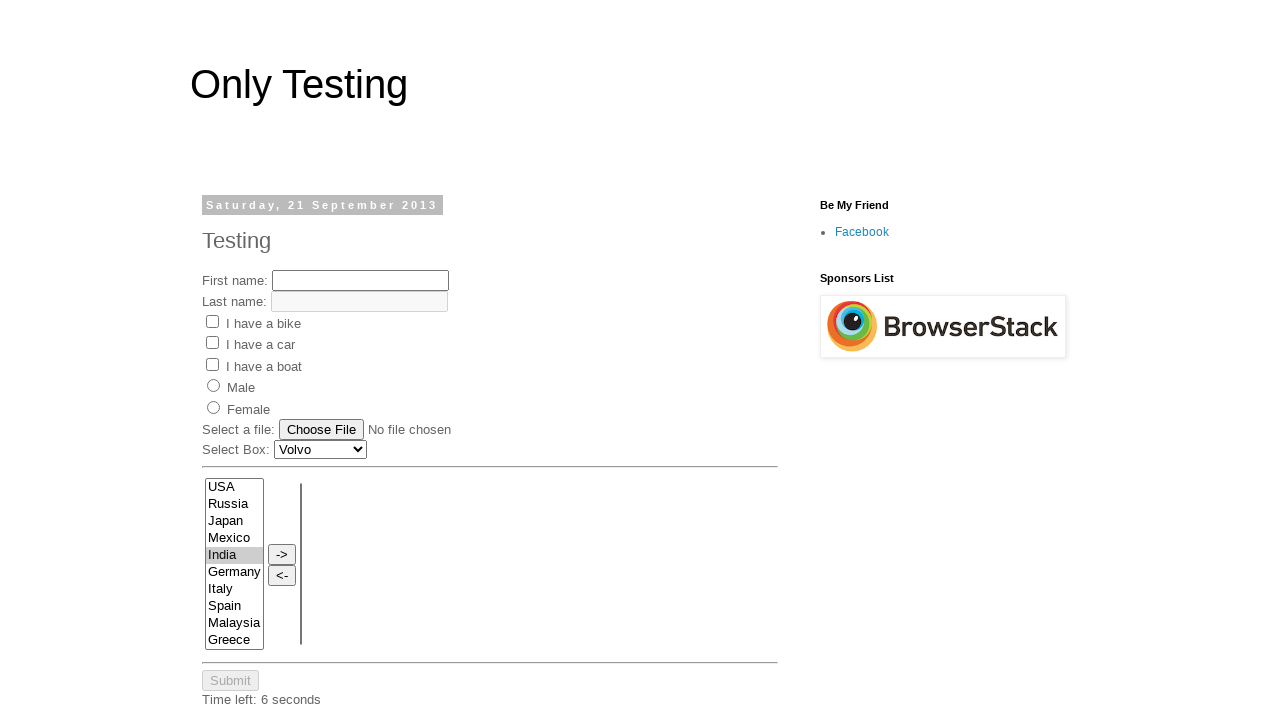

Selected 'Germany' from multi-select dropdown on select[name='FromLB']
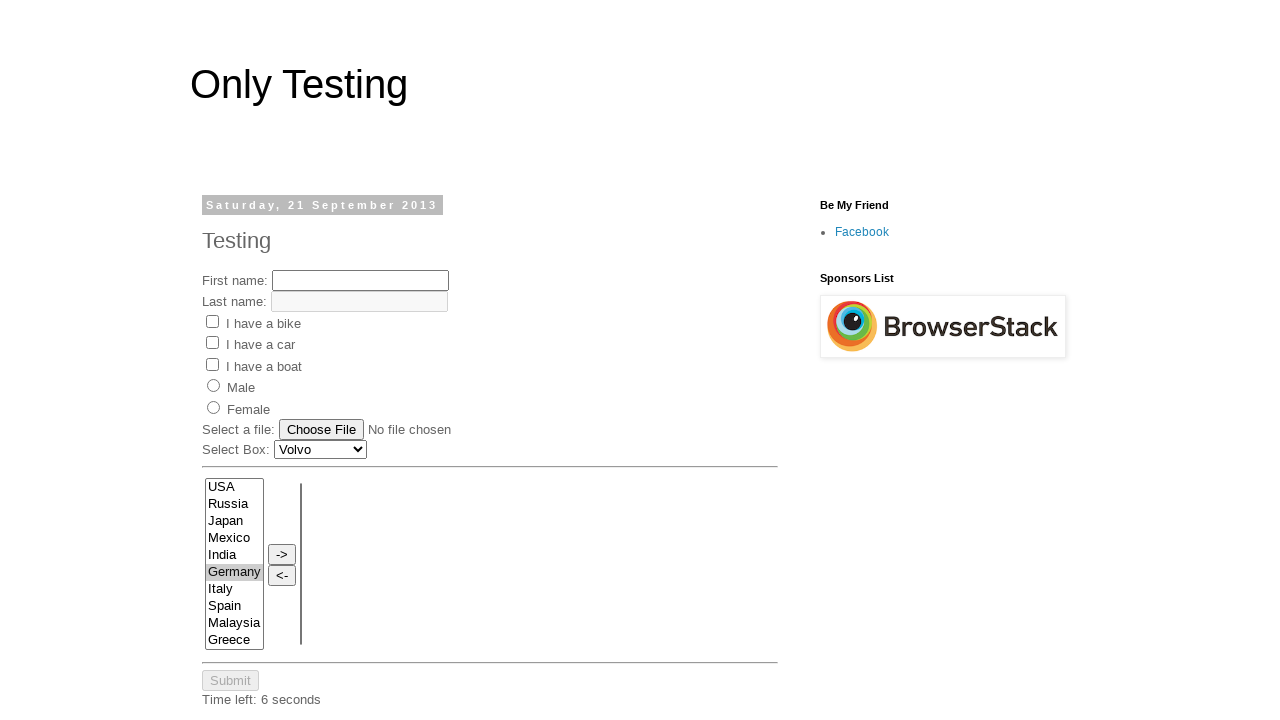

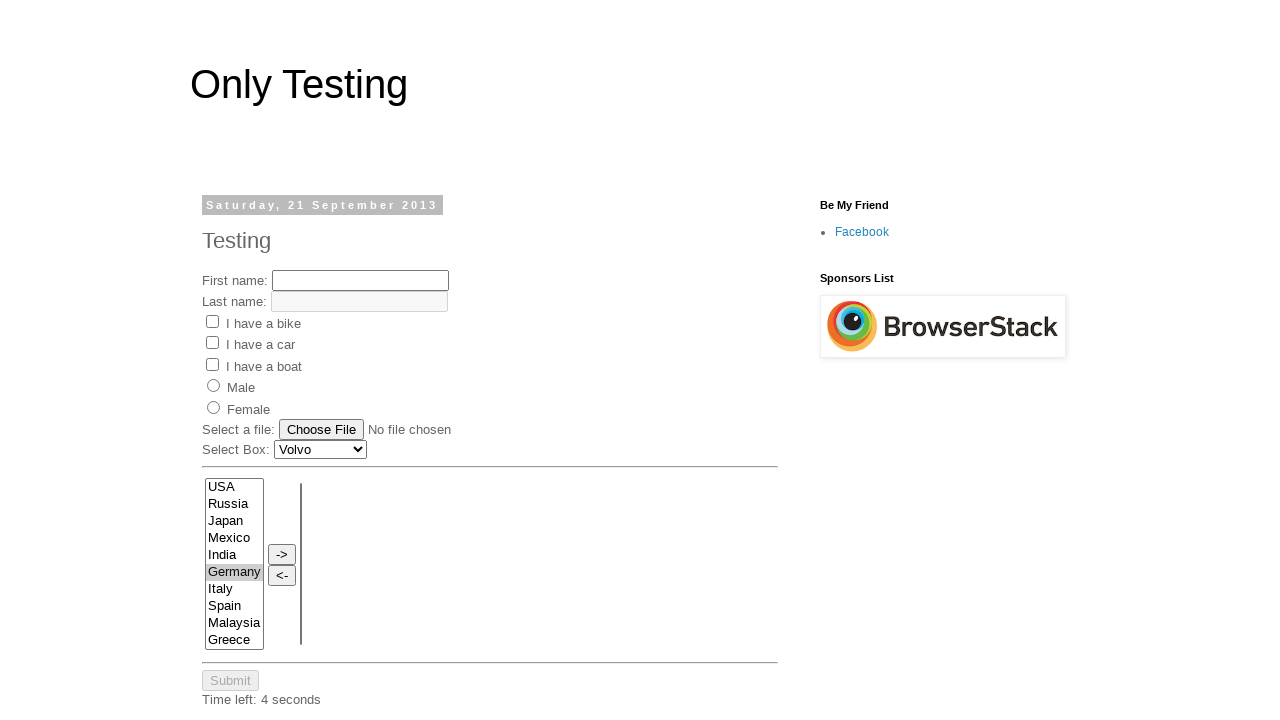